Tests form interactions on OpenCart registration page by filling the firstname field and clicking the agree checkbox using Actions class

Starting URL: https://naveenautomationlabs.com/opencart/index.php?route=account/register

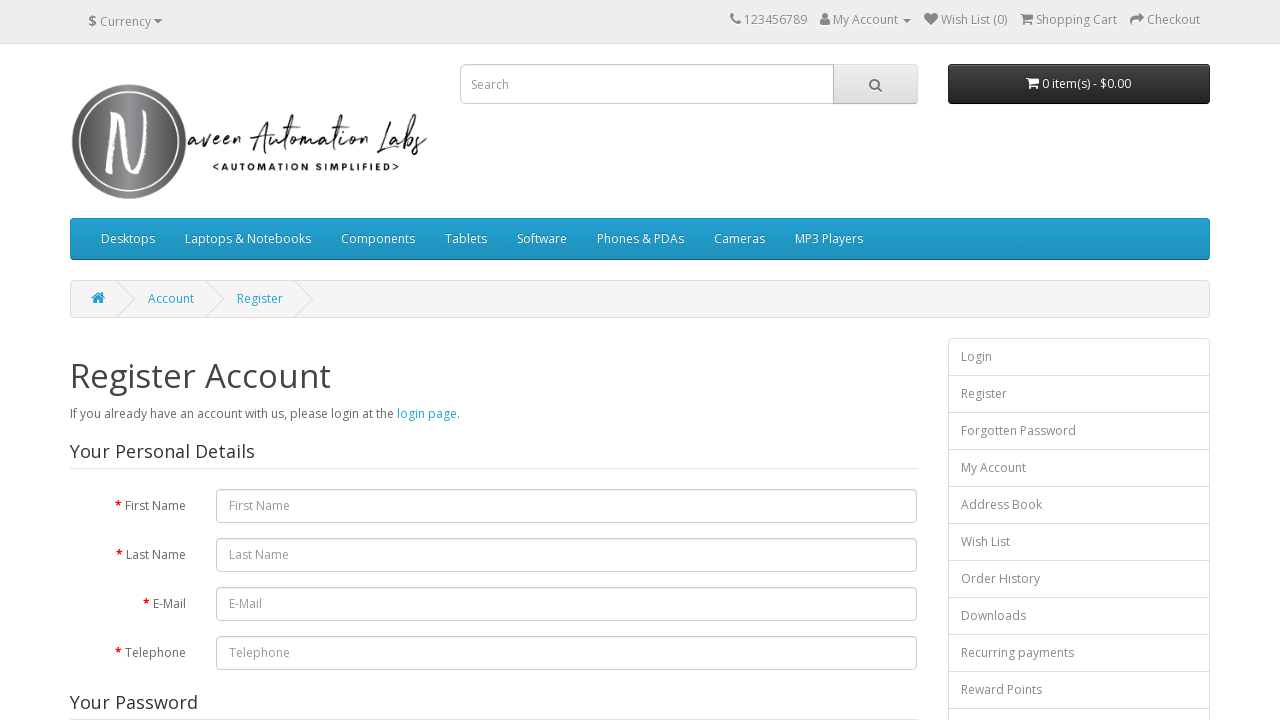

Filled firstname field with 'naveen' on #input-firstname
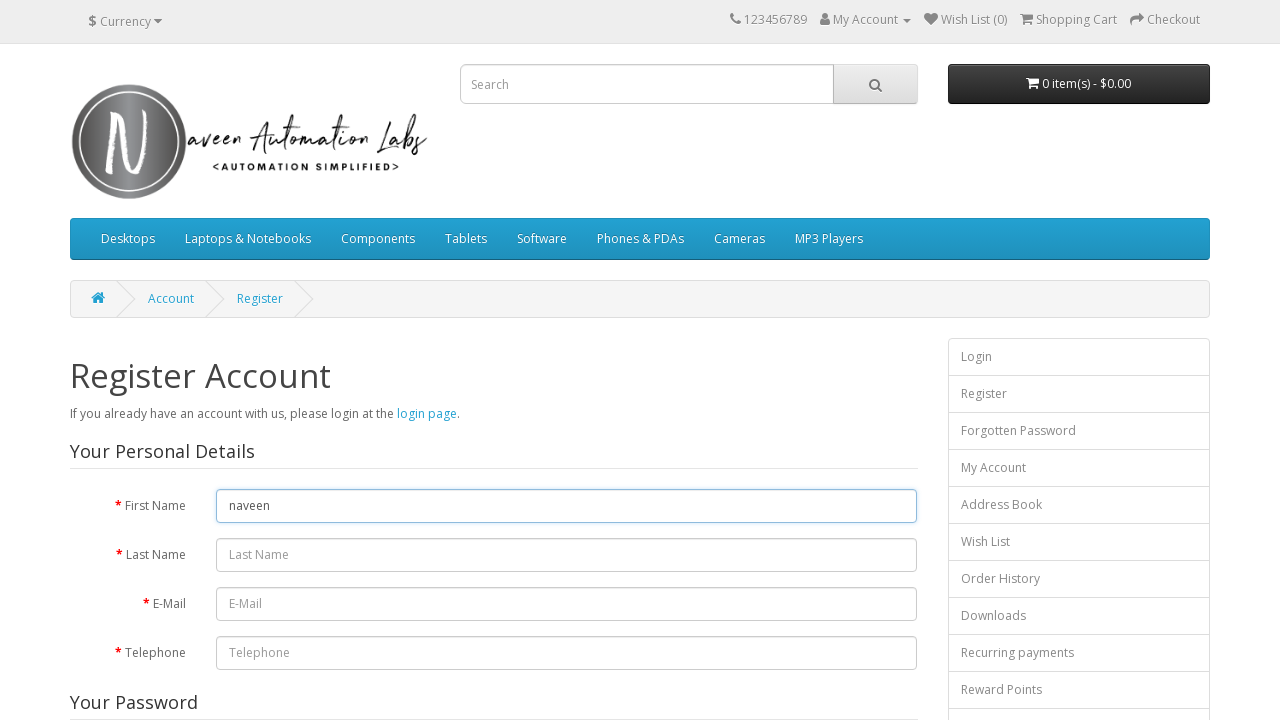

Clicked the agree checkbox at (825, 424) on input[name='agree']
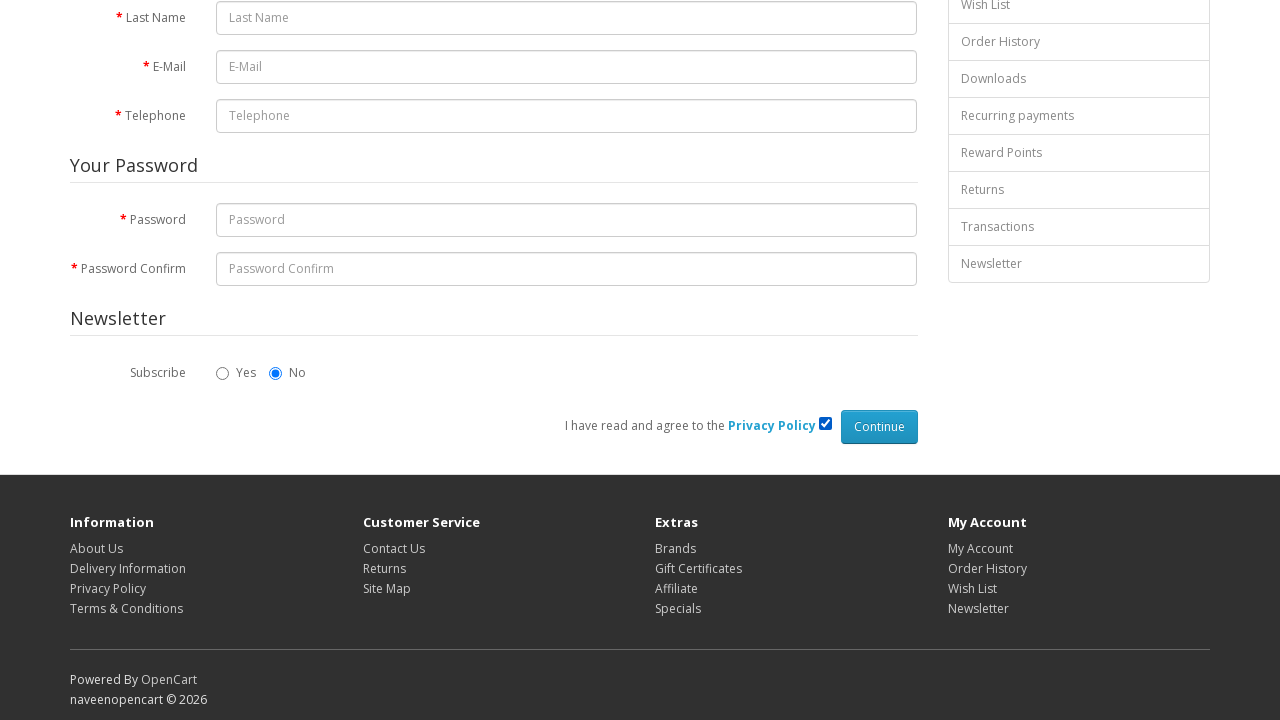

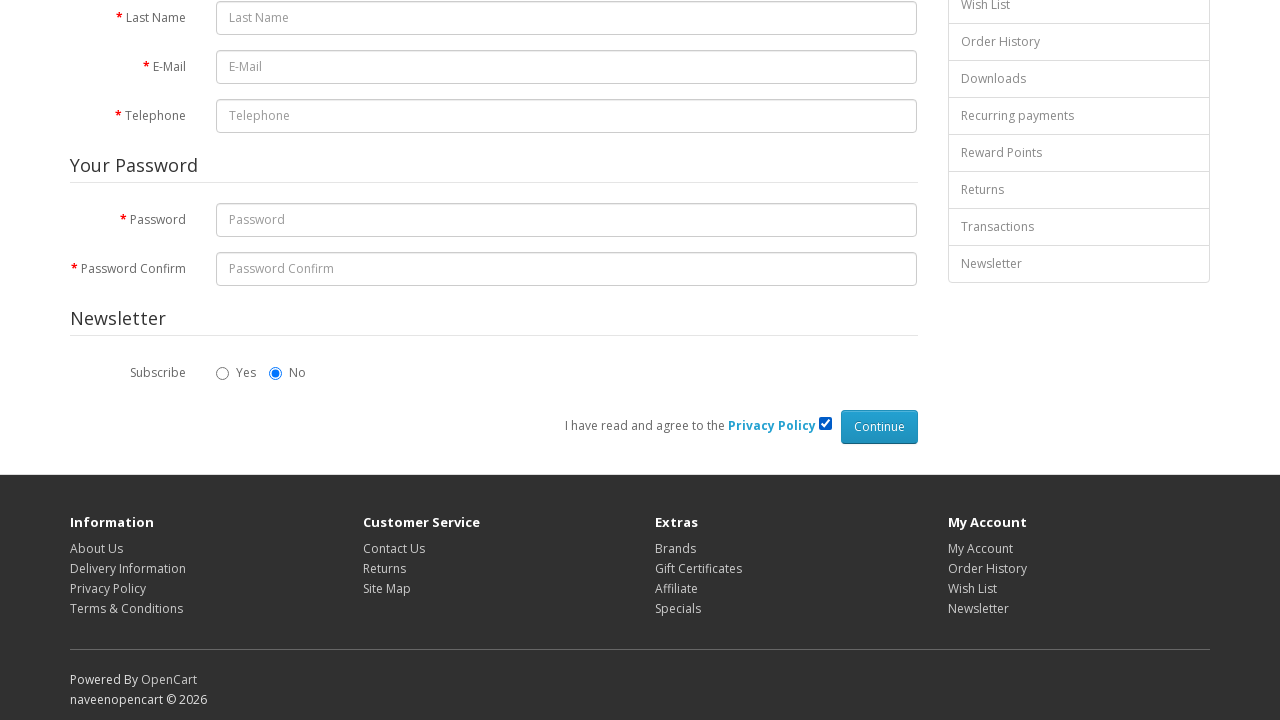